Tests hover functionality by moving mouse over three different images and verifying that the correct username text appears for each image

Starting URL: https://the-internet.herokuapp.com/hovers

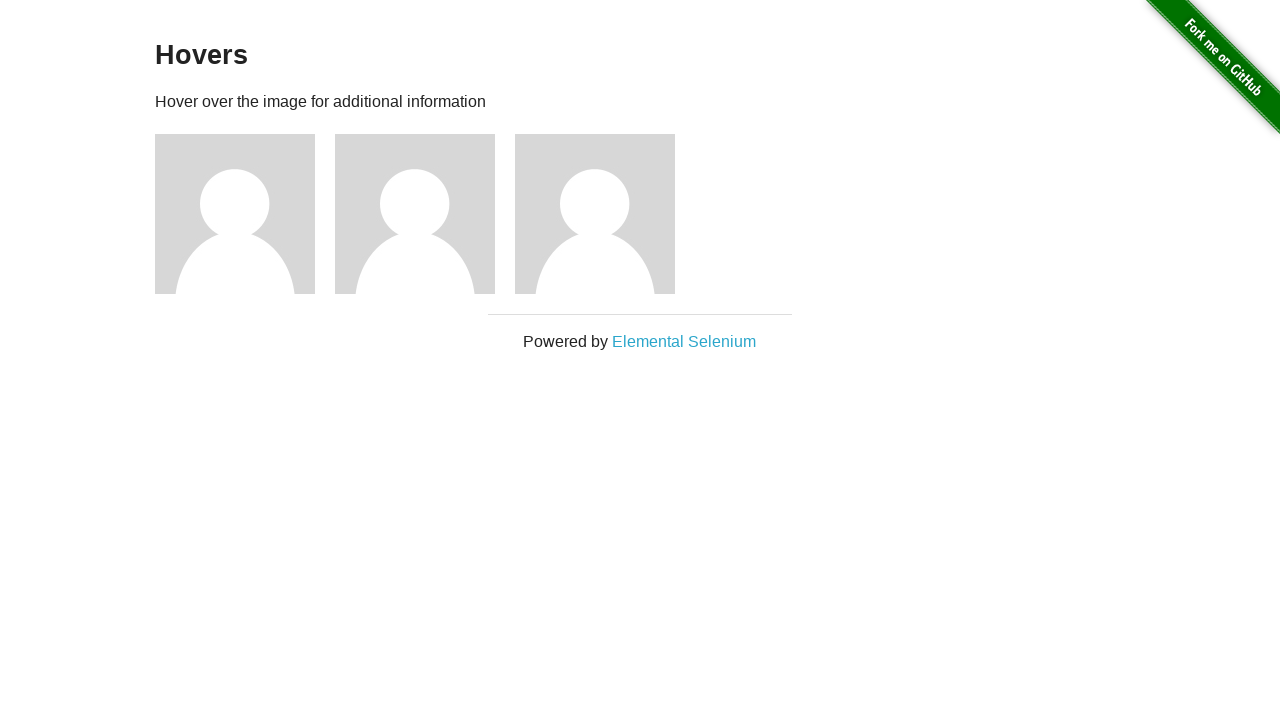

Hovered over first image at (245, 214) on #content .figure:nth-of-type(1)
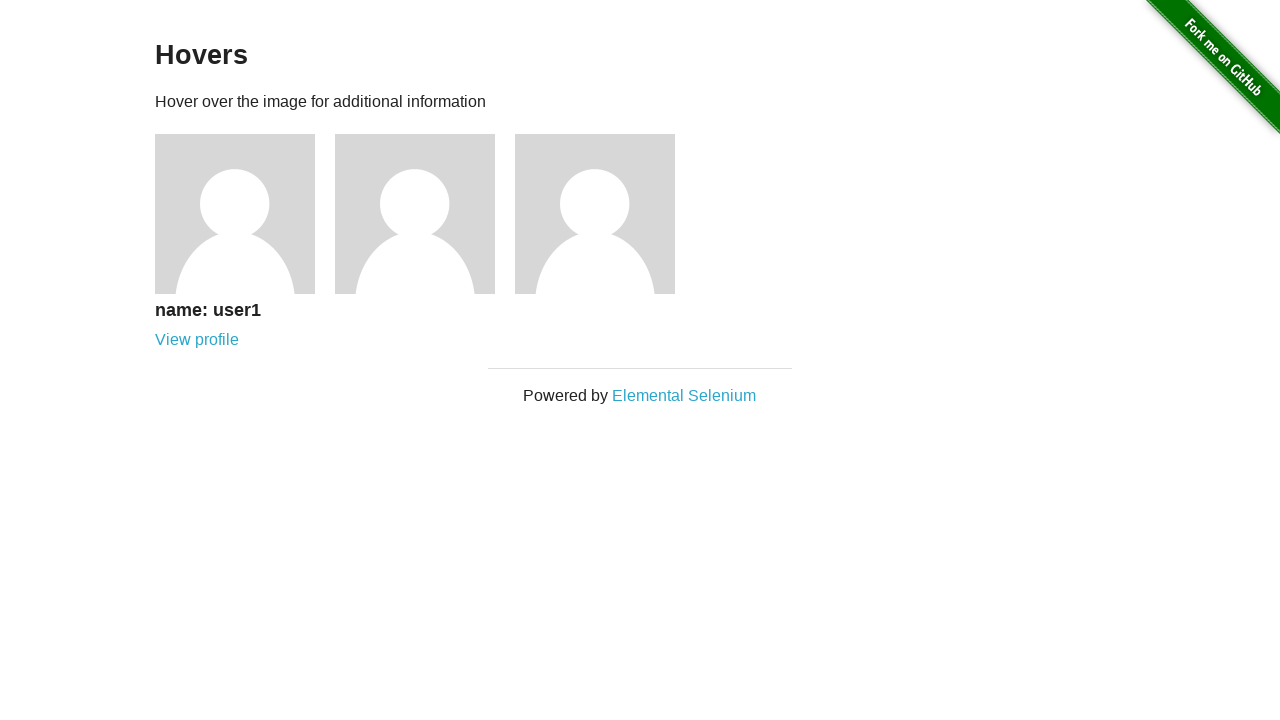

Verified first image caption shows 'name: user1'
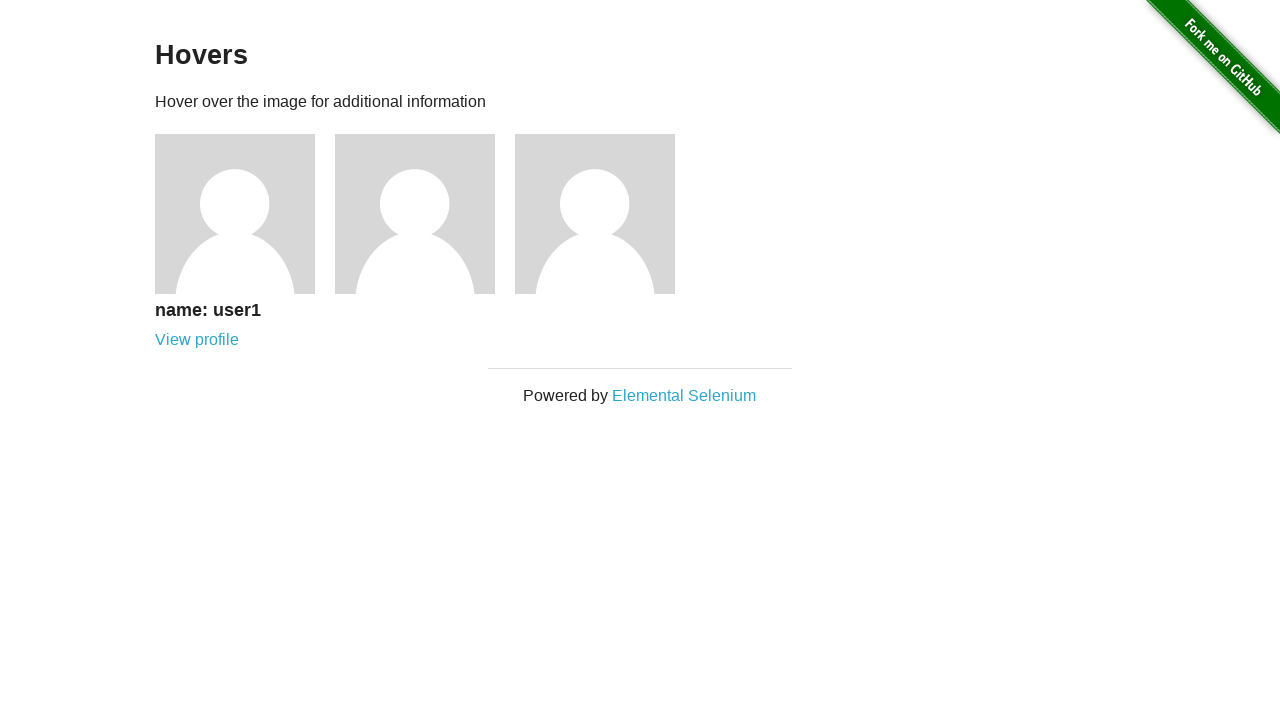

Hovered over second image at (425, 214) on #content .figure:nth-of-type(2)
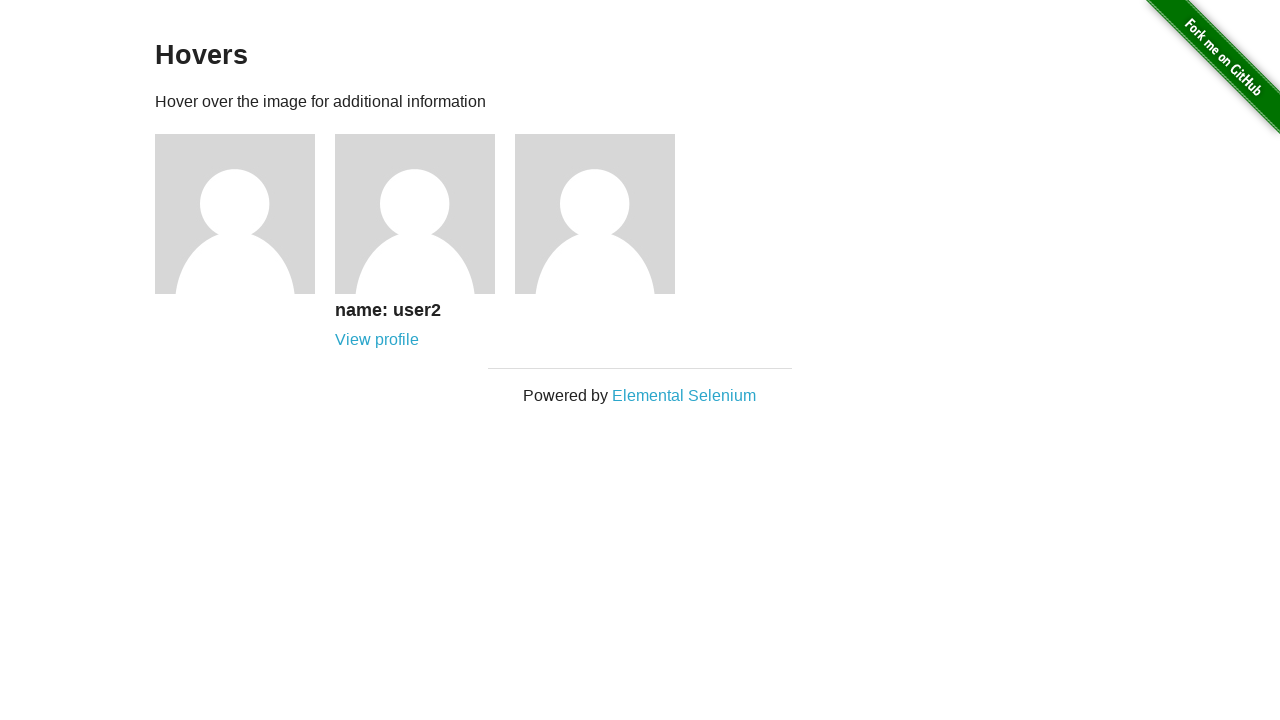

Verified second image caption shows 'name: user2'
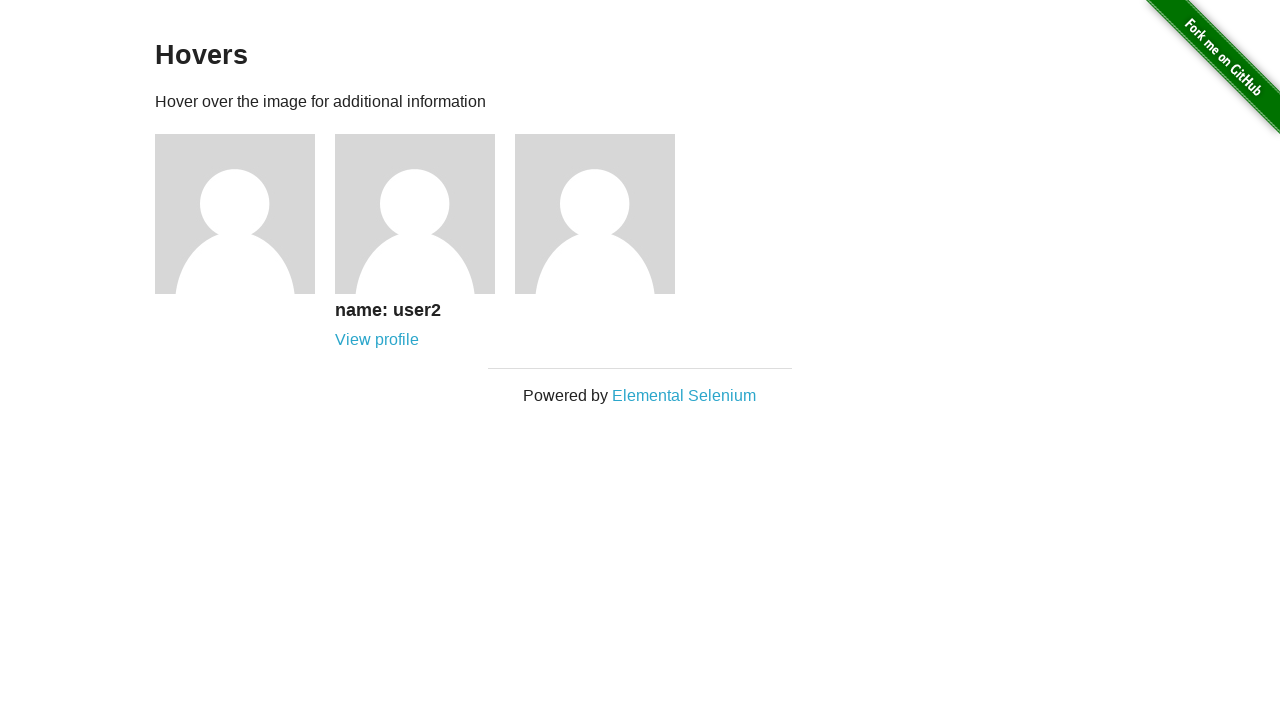

Hovered over third image at (605, 214) on #content .figure:nth-of-type(3)
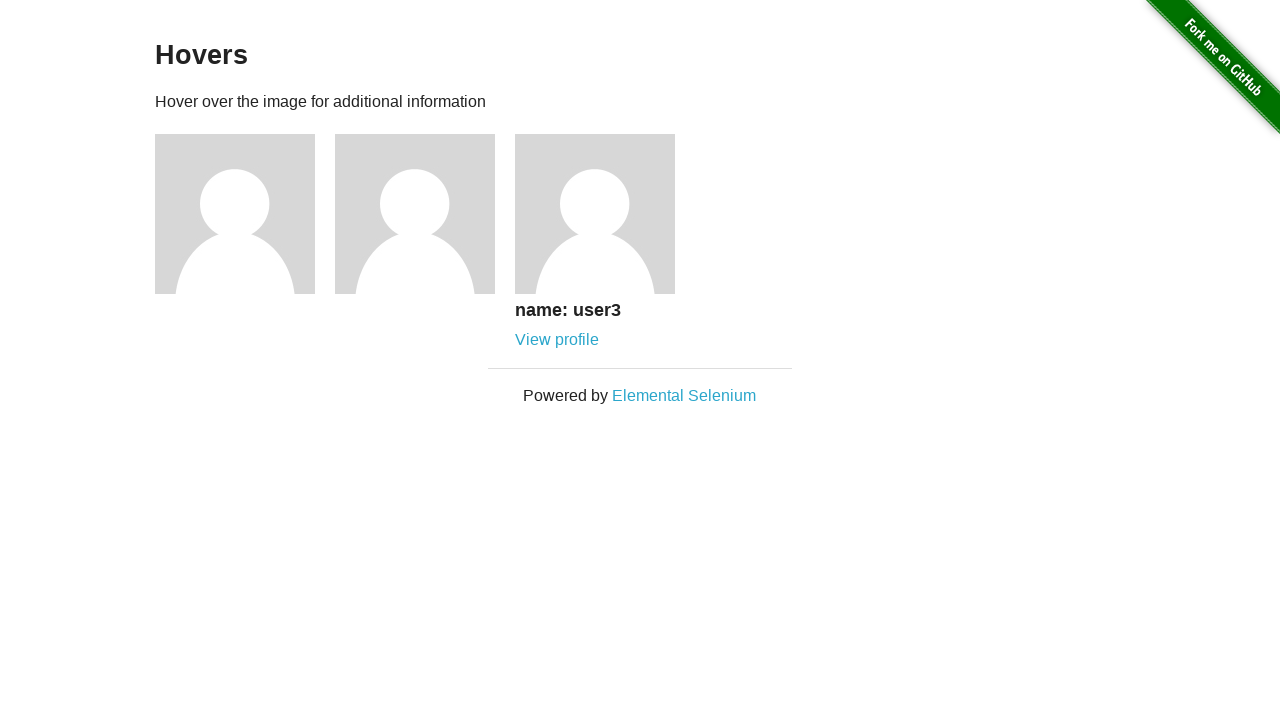

Verified third image caption shows 'name: user3'
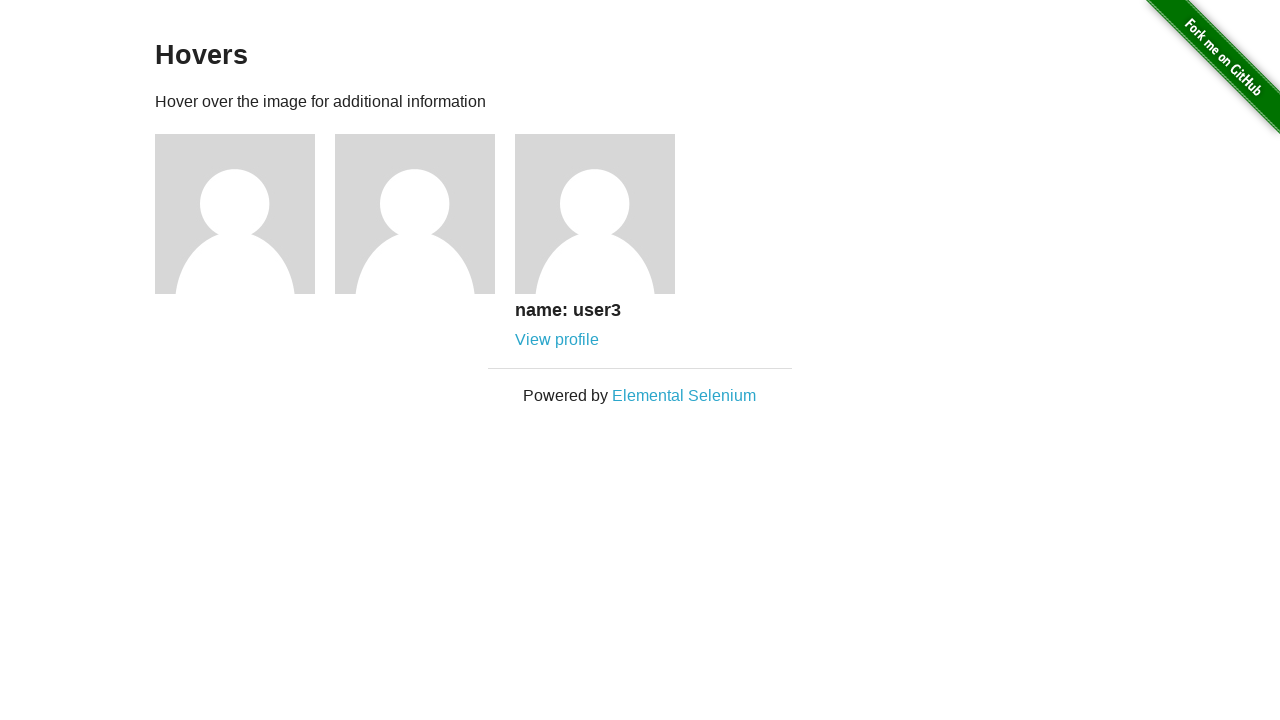

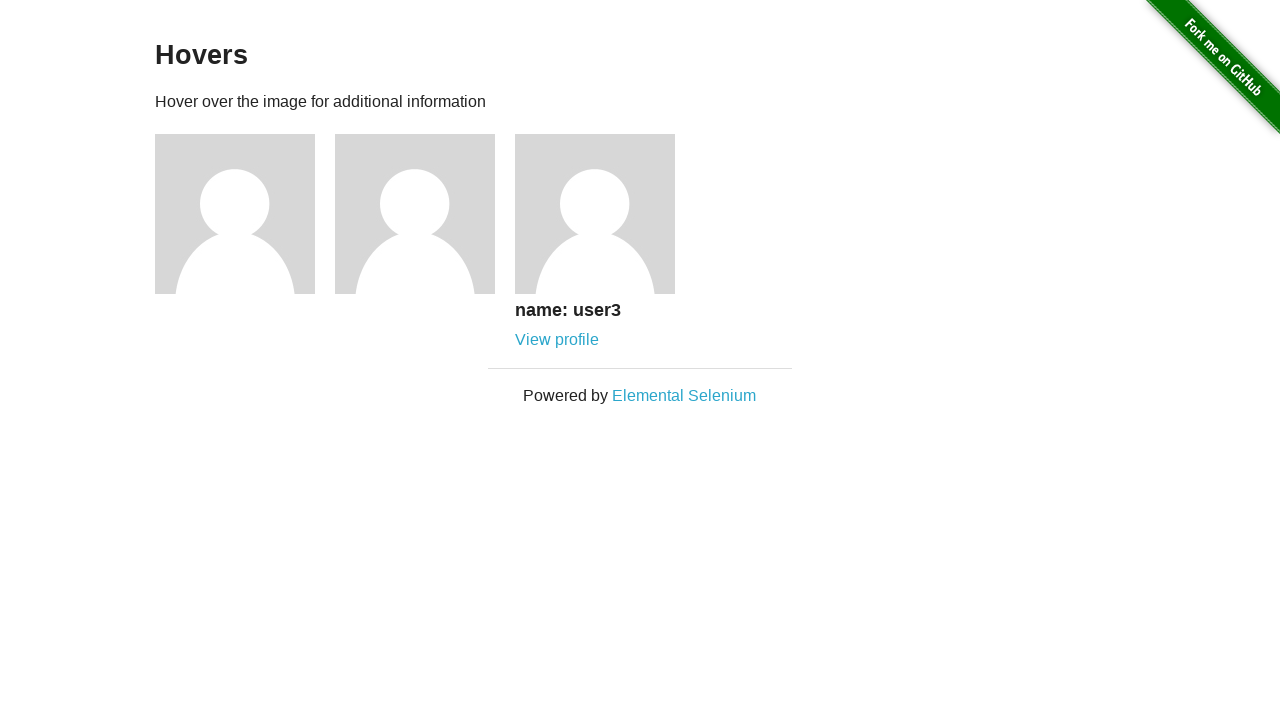